Validates that the sum of values in a web table column matches the displayed total amount

Starting URL: https://rahulshettyacademy.com/AutomationPractice/

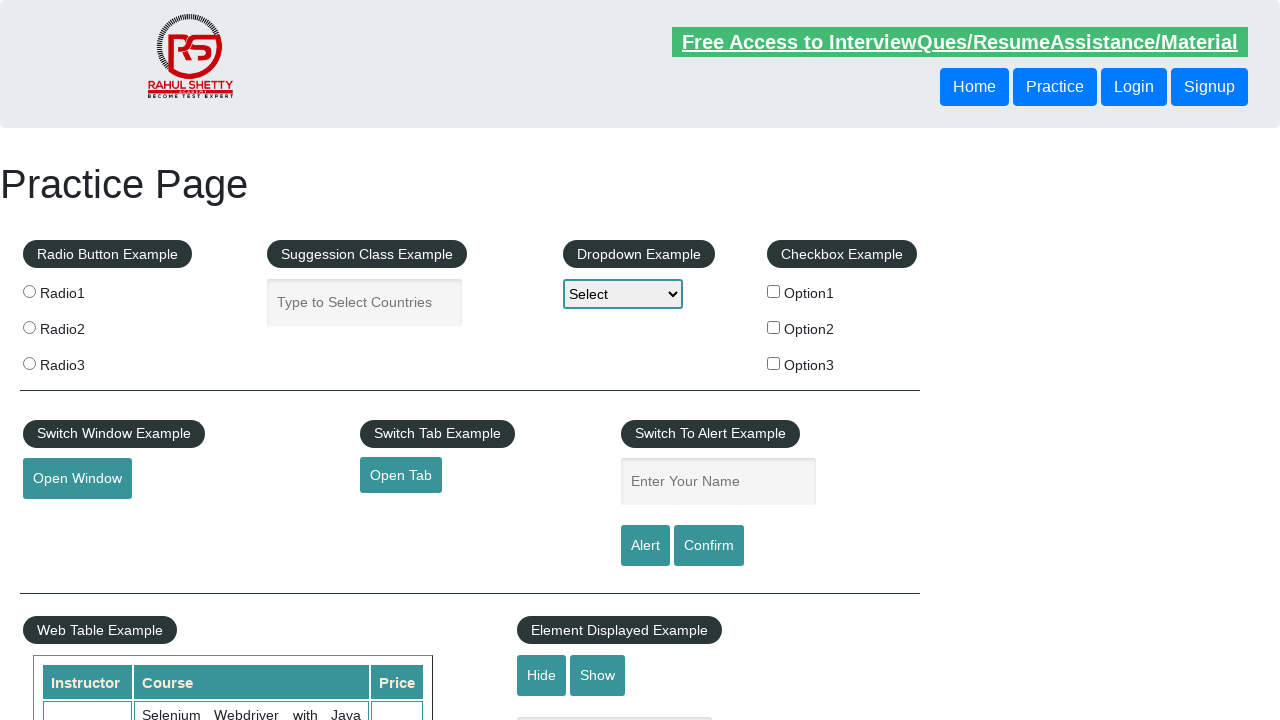

Scrolled down 500px to make web table visible
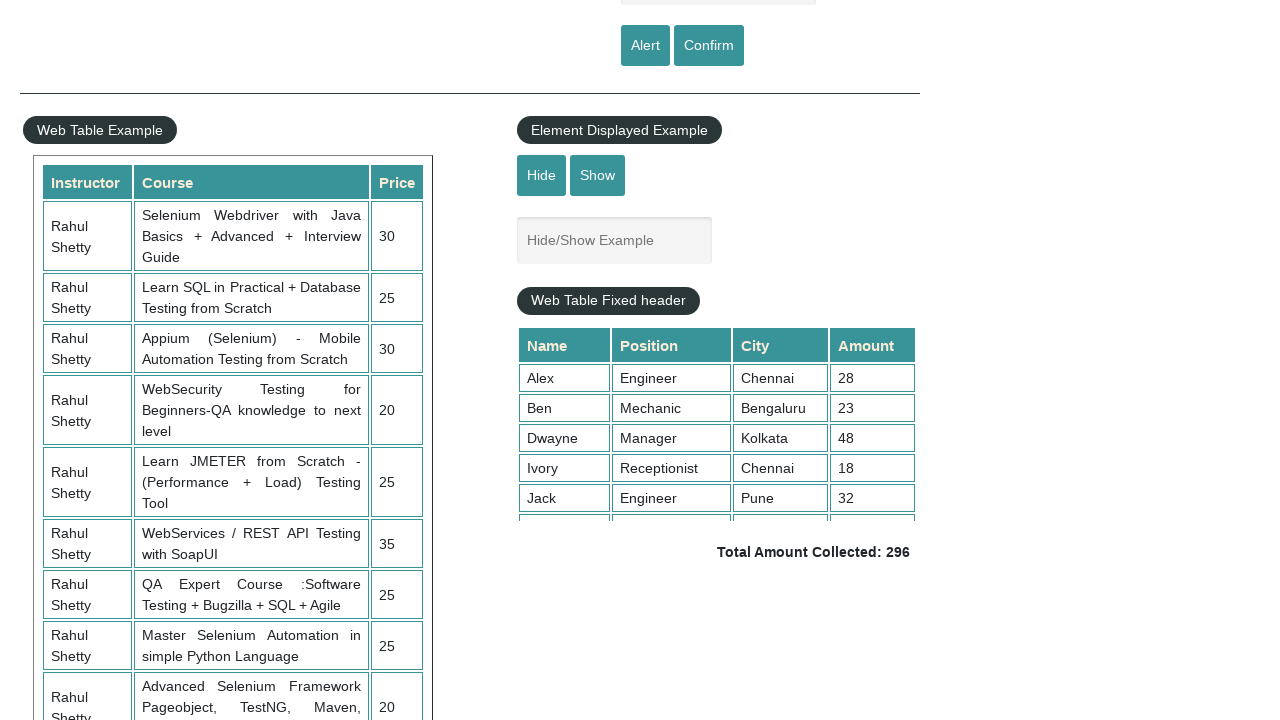

Located all amount values in the 4th column of the web table
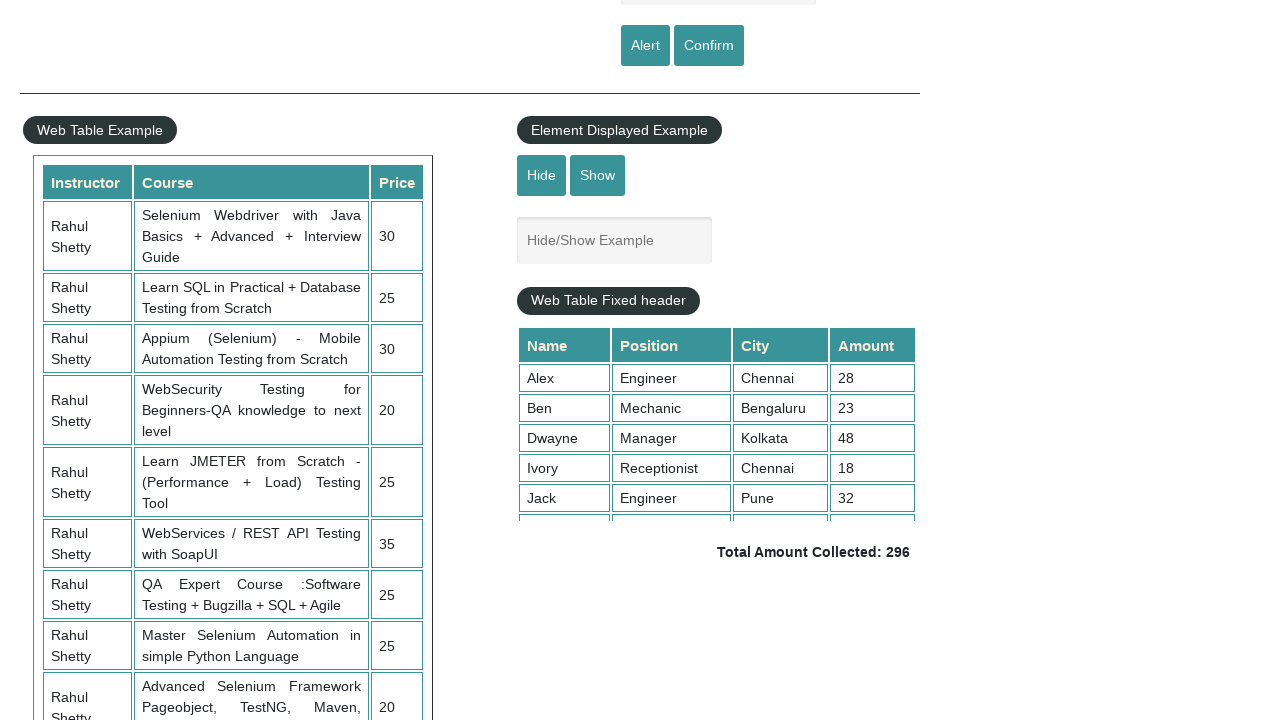

Calculated sum of all table column values: 296
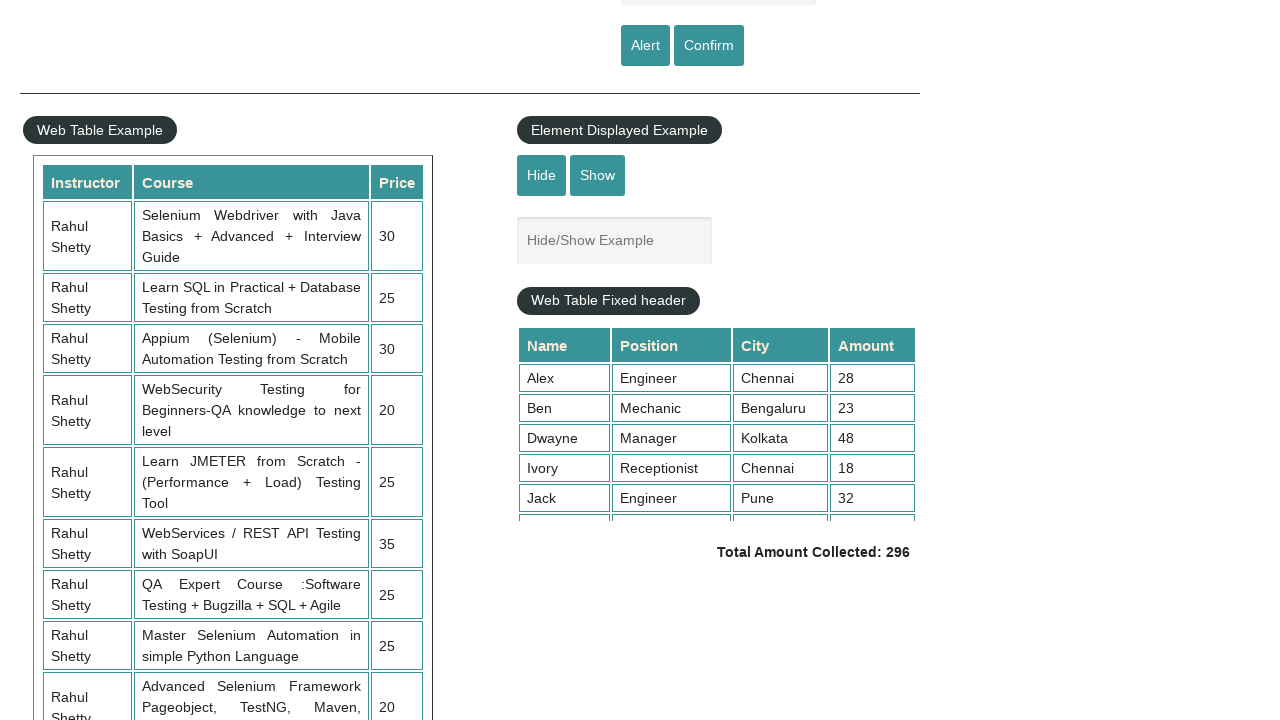

Retrieved displayed total amount text: ' Total Amount Collected: 296 '
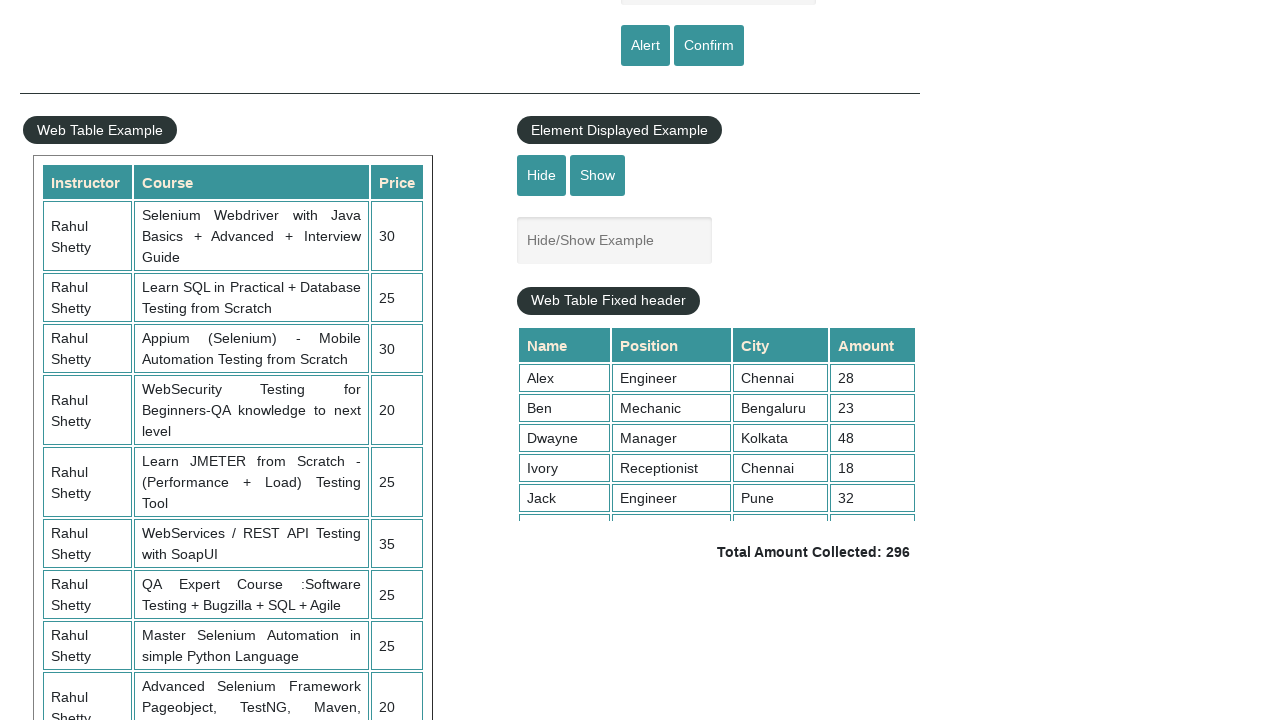

Parsed displayed total amount: 296
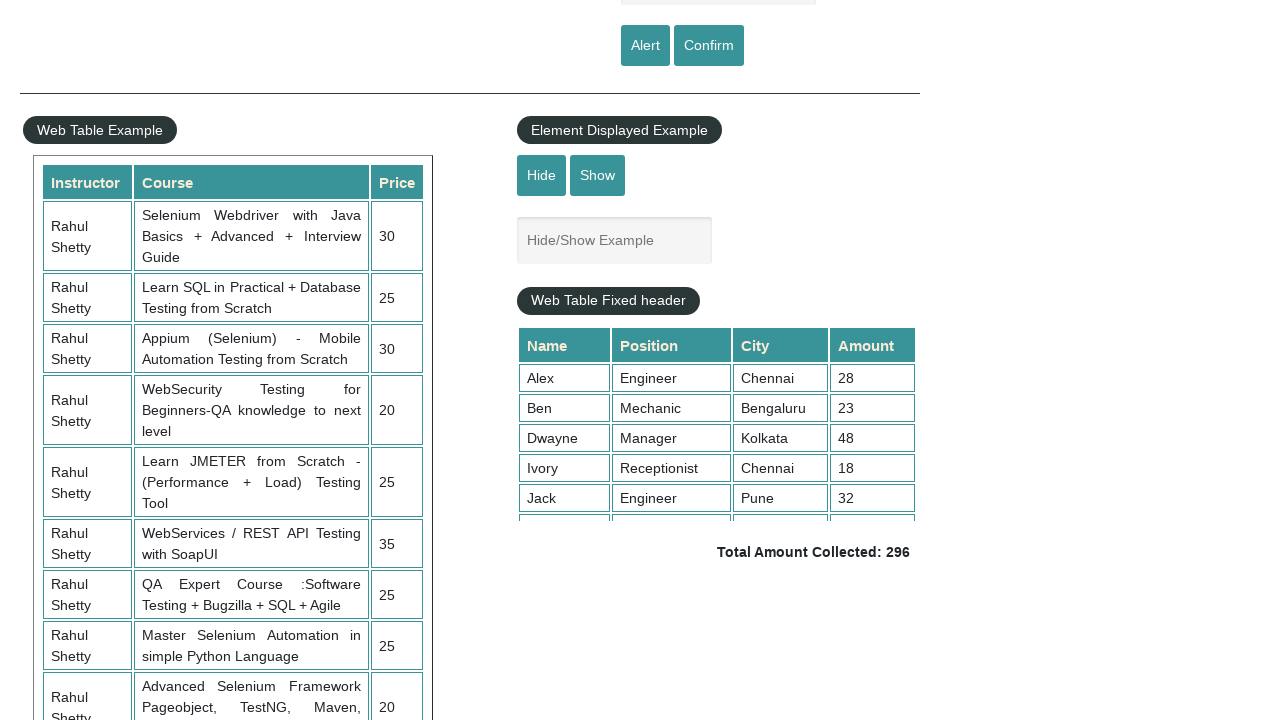

Assertion passed: calculated sum 296 matches displayed total 296
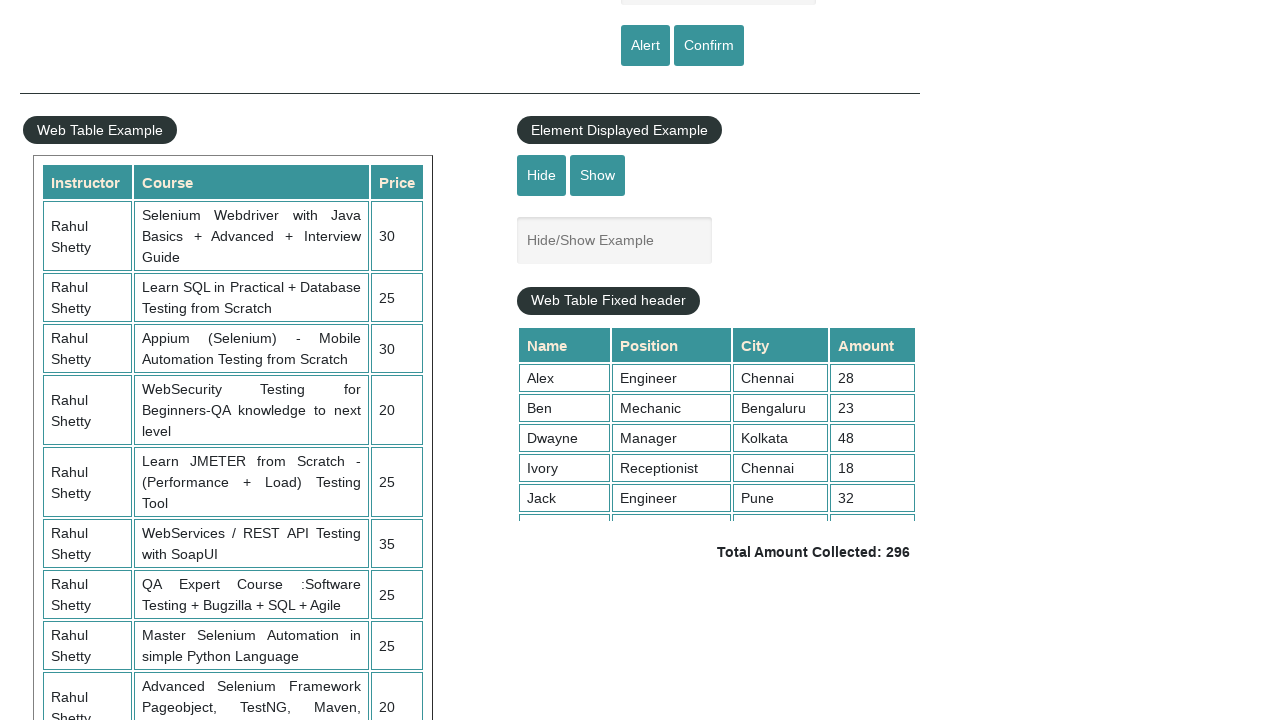

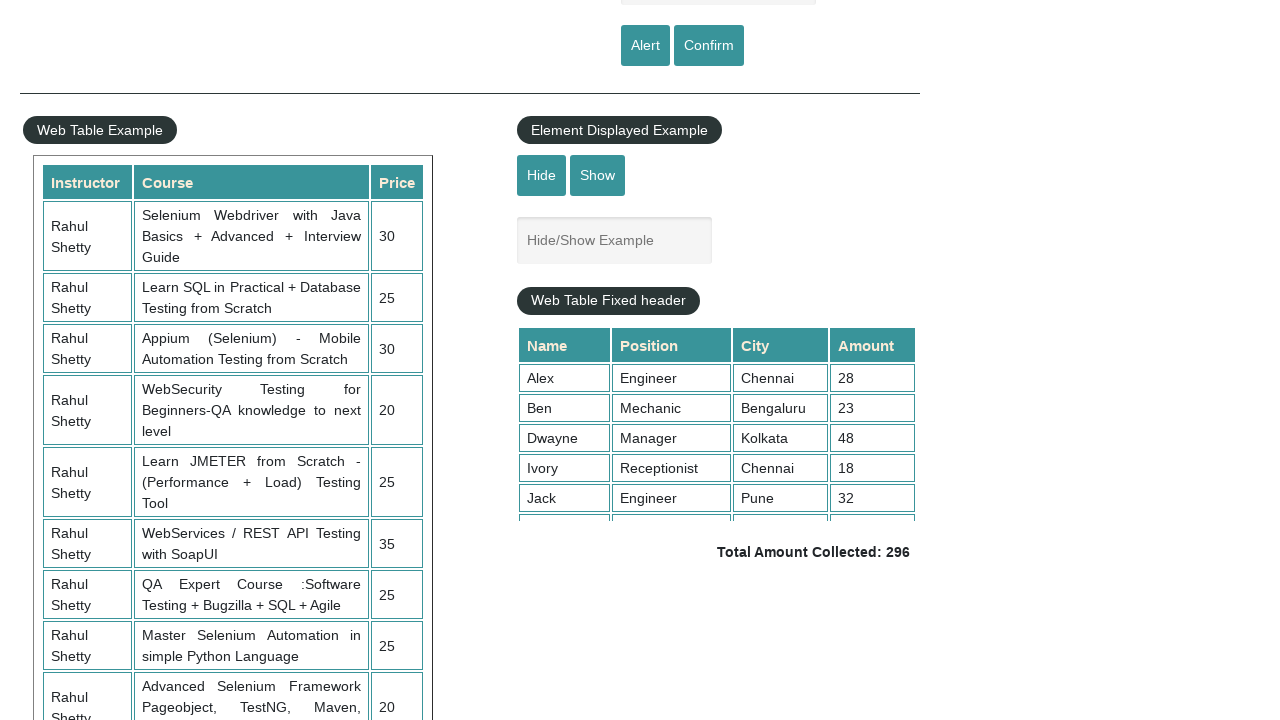